Tests a registration form by filling in required fields (first name, last name, email) and submitting the form to verify successful registration

Starting URL: http://suninjuly.github.io/registration1.html

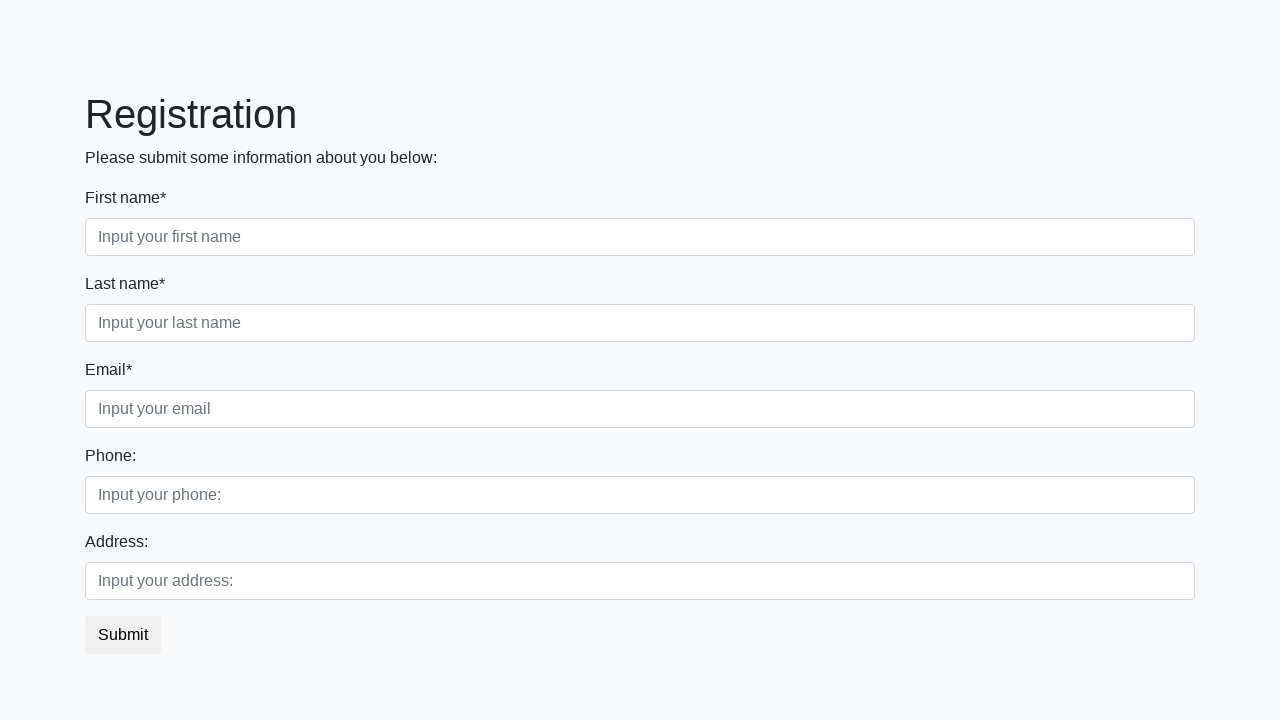

Navigated to registration form page
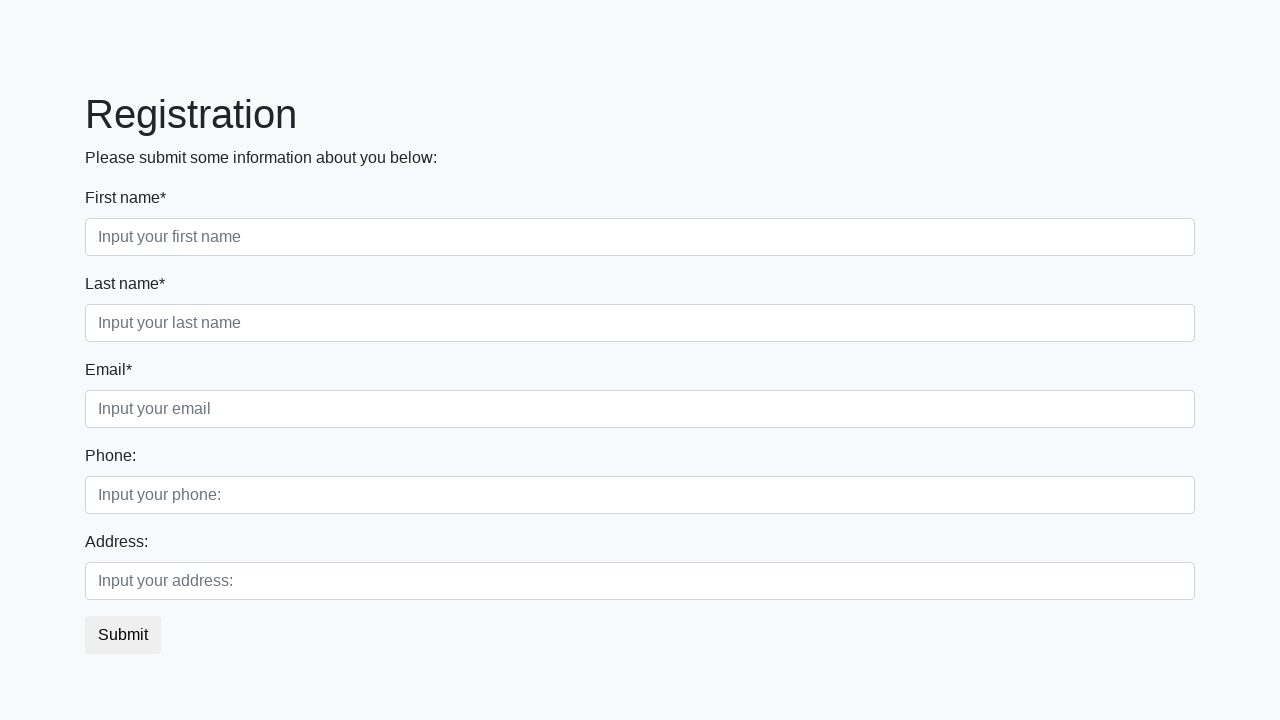

Filled first name field with 'Test' on input.first[required]
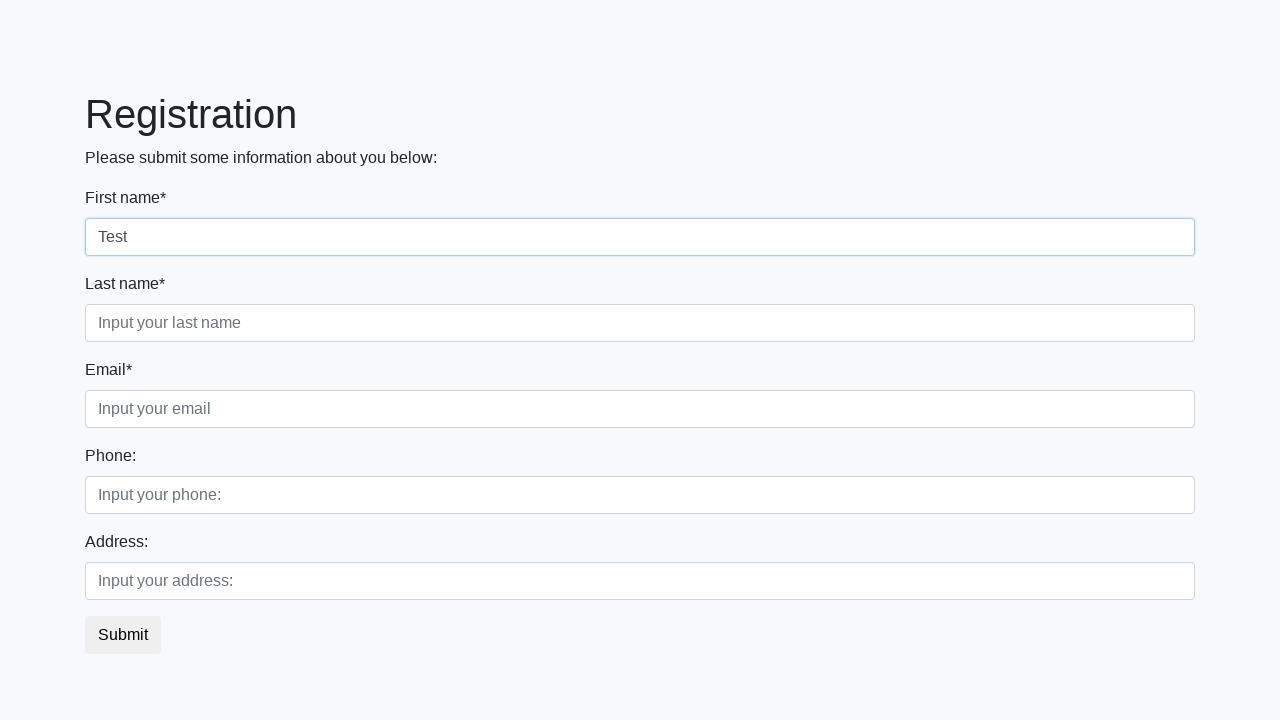

Filled last name field with 'Alsodev' on input.second[required]
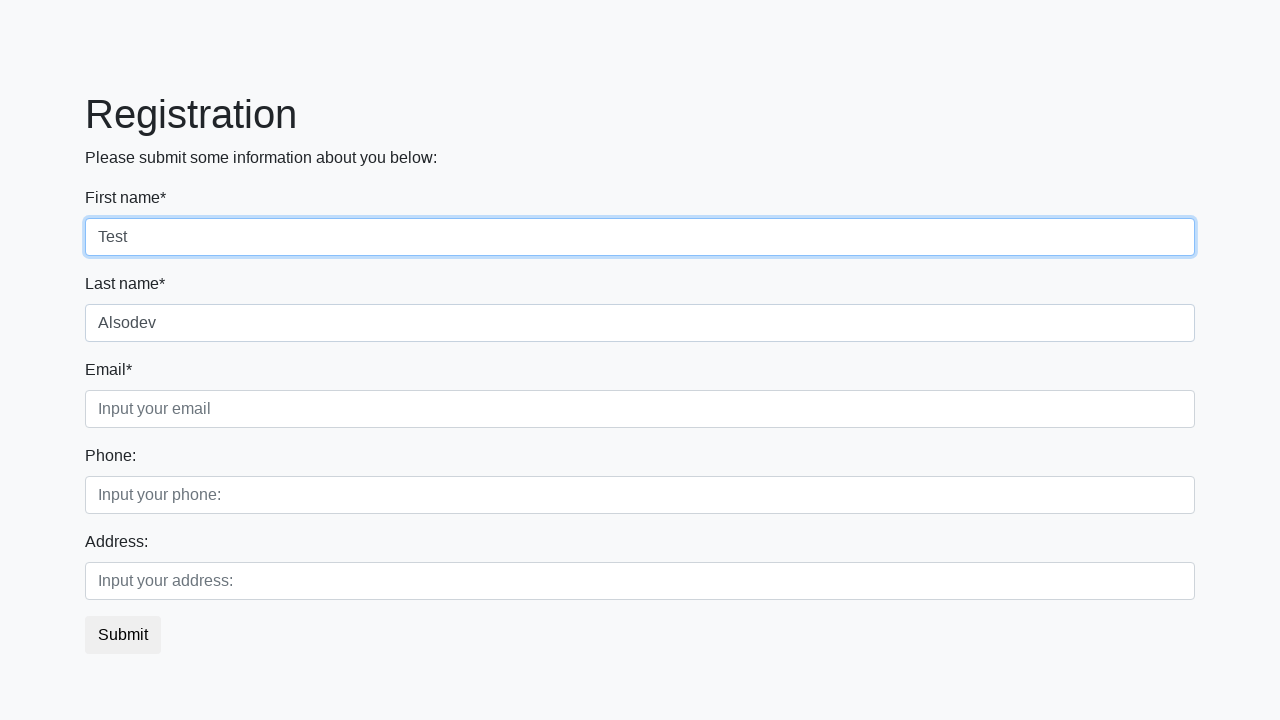

Filled email field with 'test@gmail.com' on input.third[required]
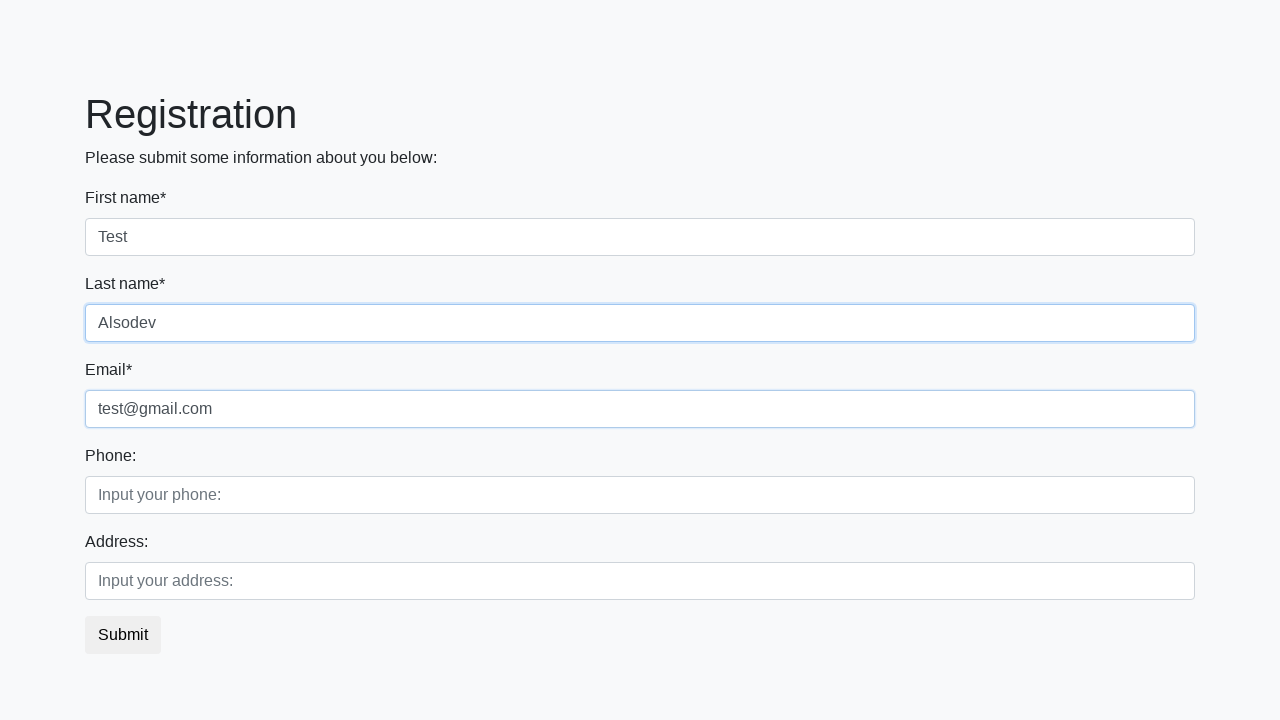

Clicked submit button to register at (123, 635) on button.btn
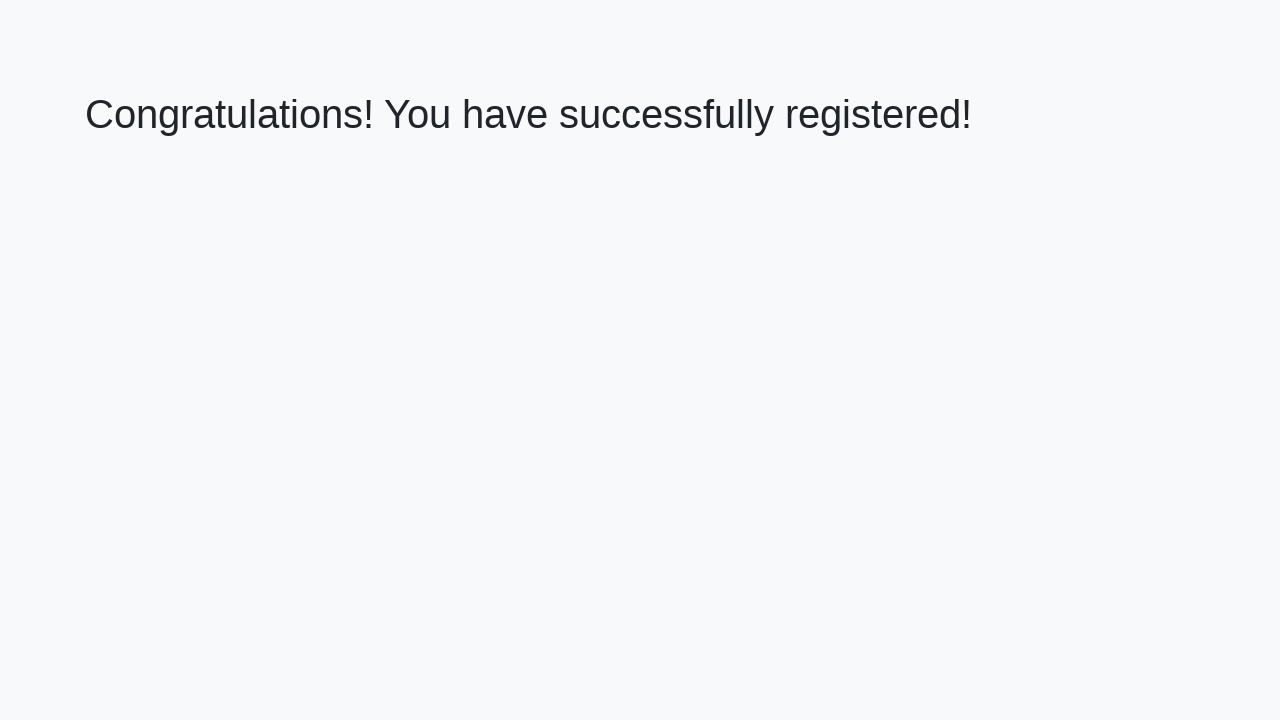

Success message heading appeared
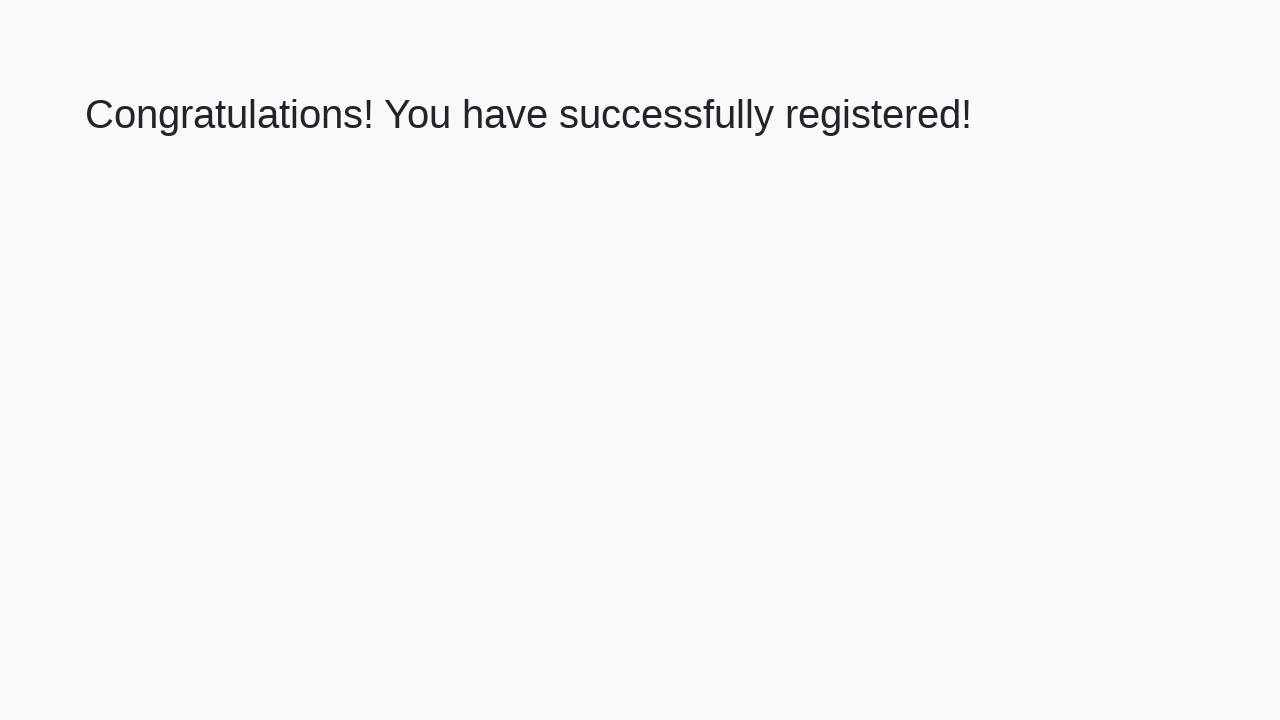

Retrieved success message text: 'Congratulations! You have successfully registered!'
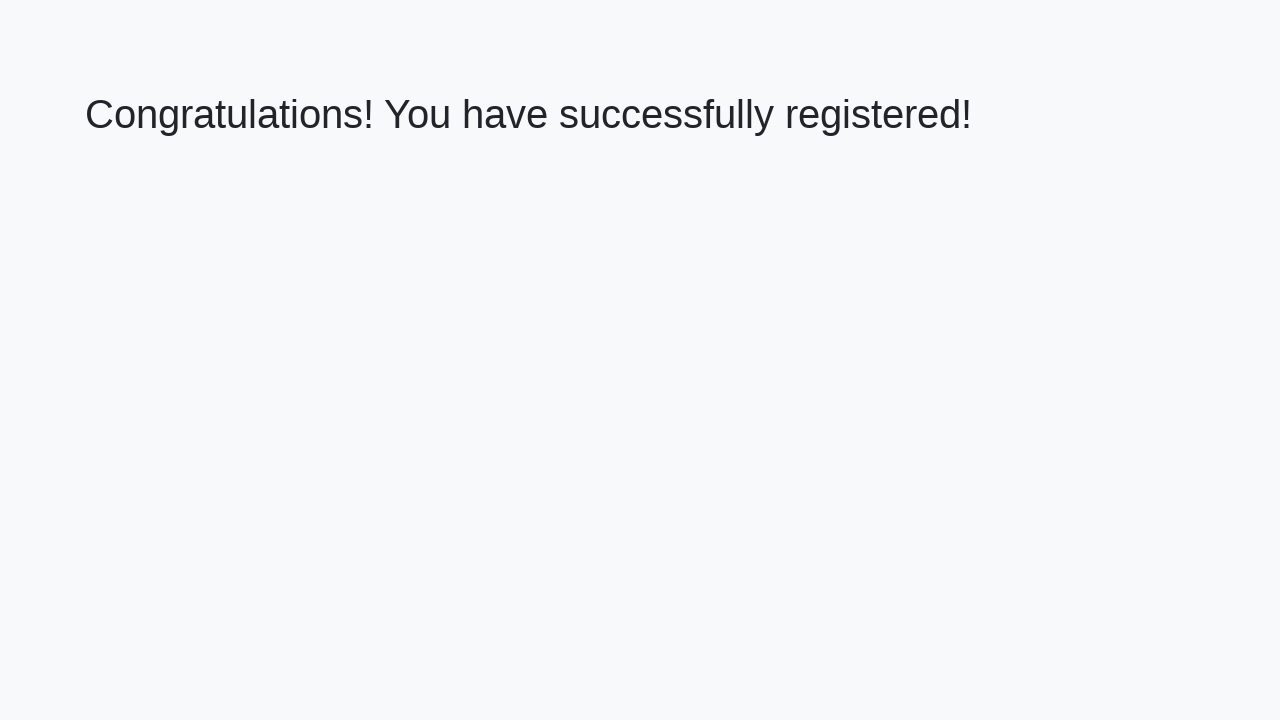

Verified registration success message matches expected text
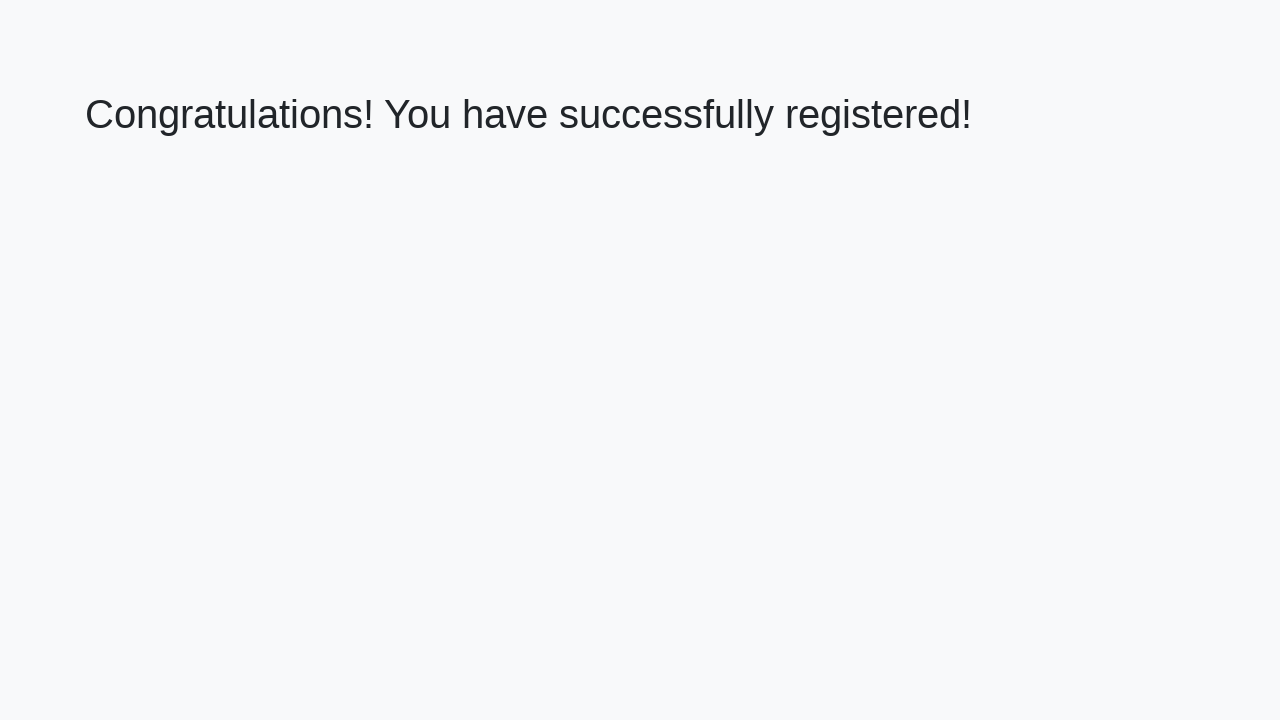

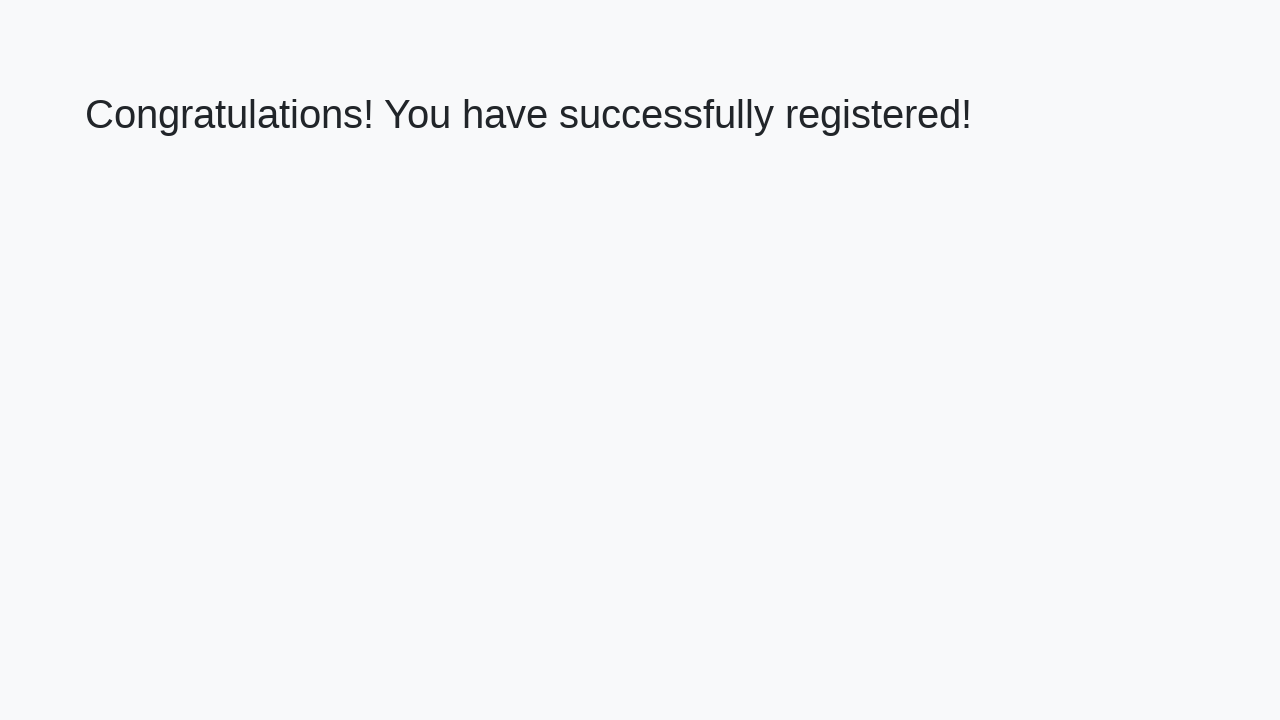